Tests handling a JavaScript prompt dialog by clicking the JS Prompt button, entering text, and accepting the prompt

Starting URL: https://the-internet.herokuapp.com/javascript_alerts

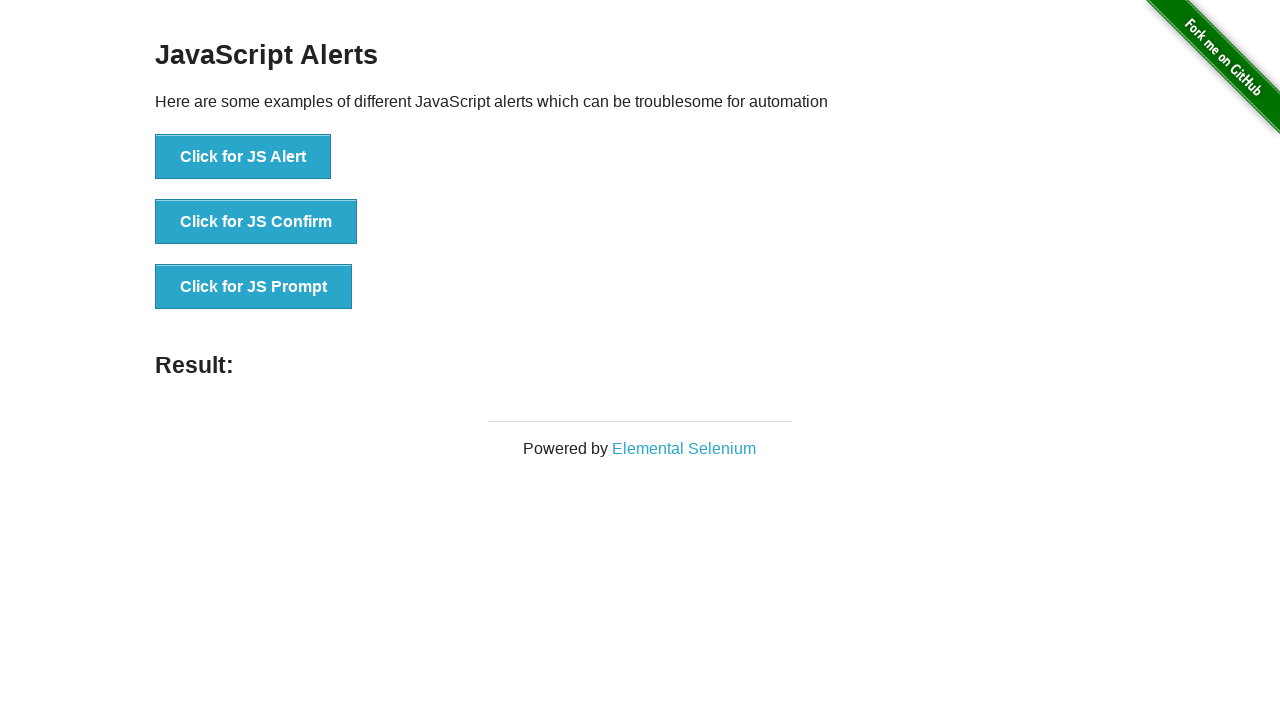

Registered dialog event handler to accept prompt with text 'Swapnil'
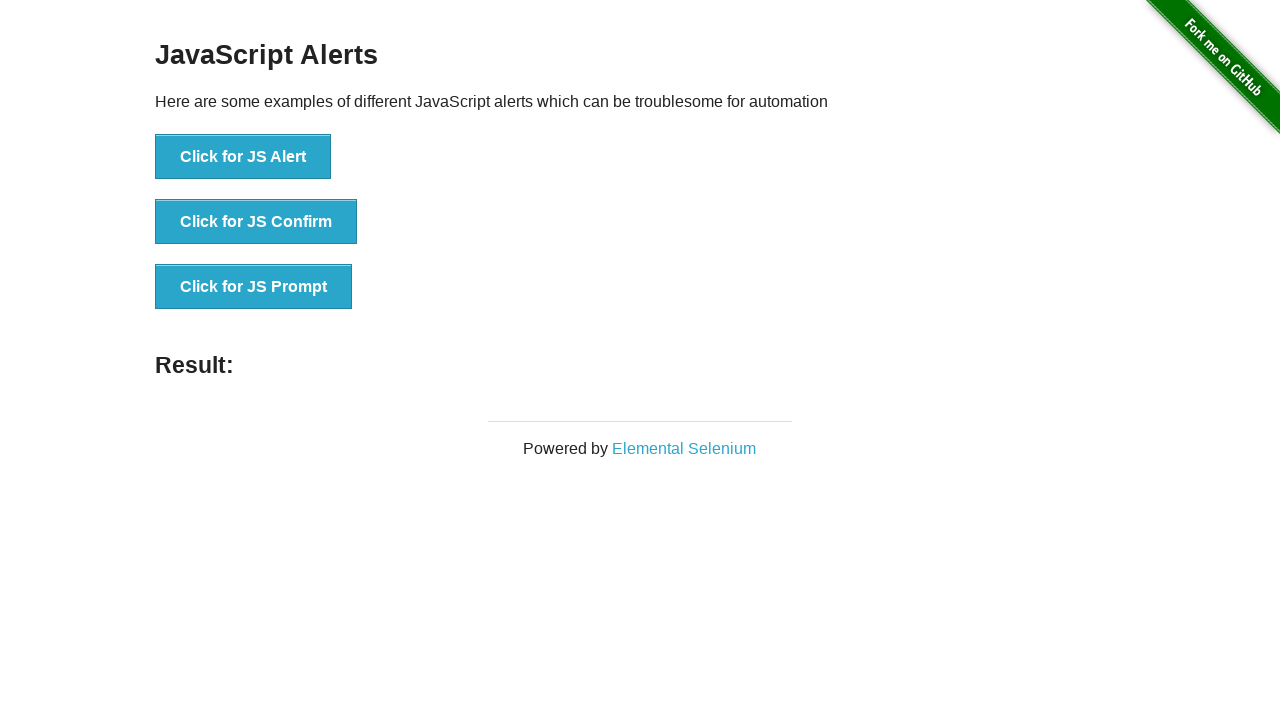

Clicked JS Prompt button to trigger prompt dialog at (254, 287) on xpath=//button[@onclick='jsPrompt()']
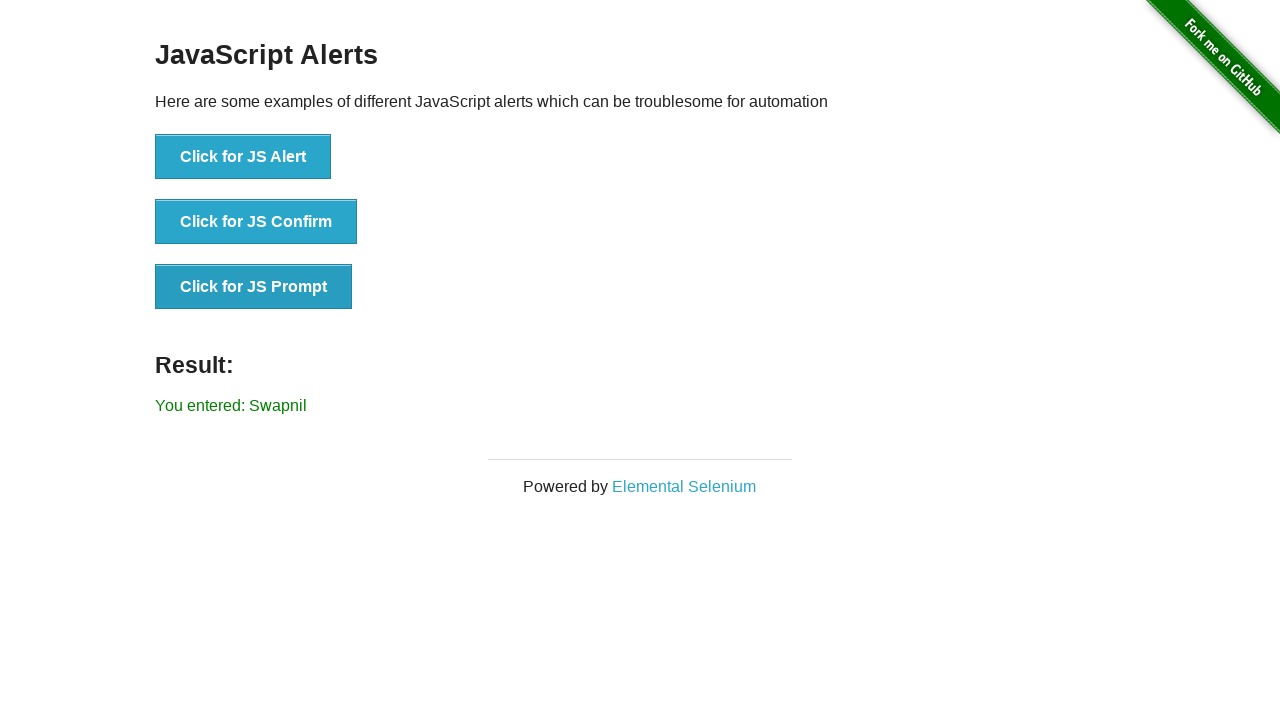

Result element loaded after accepting prompt
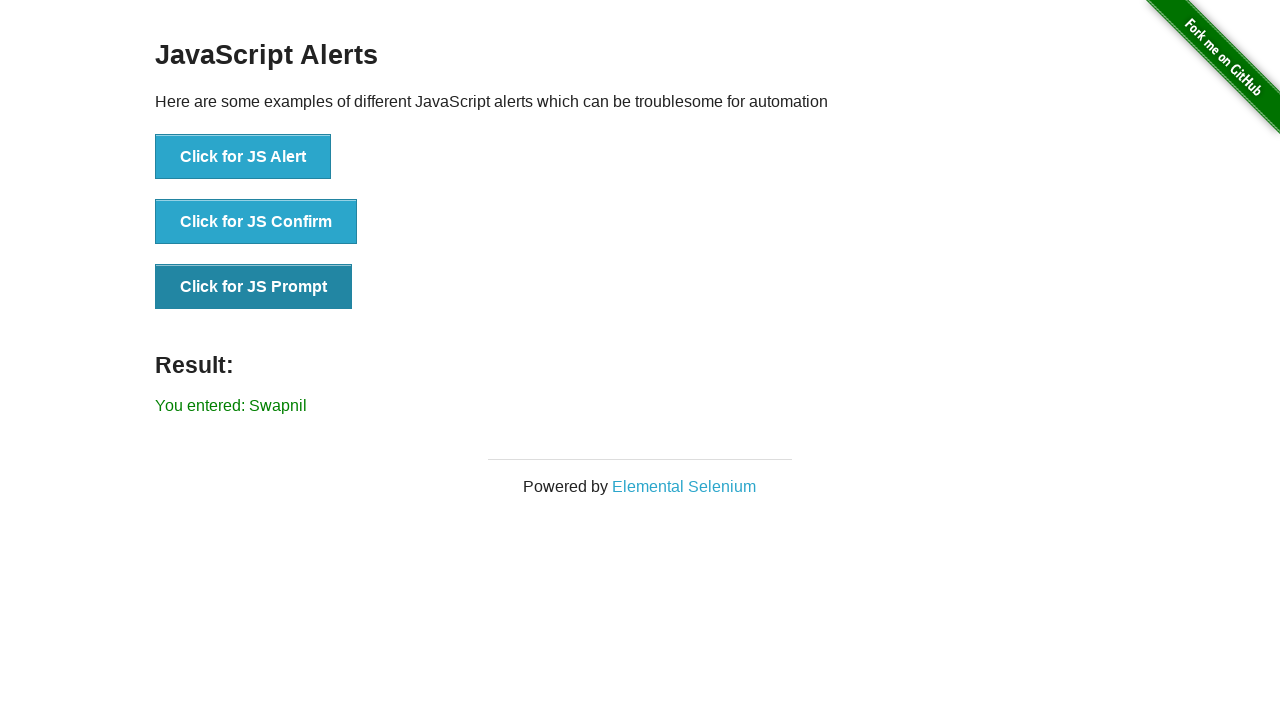

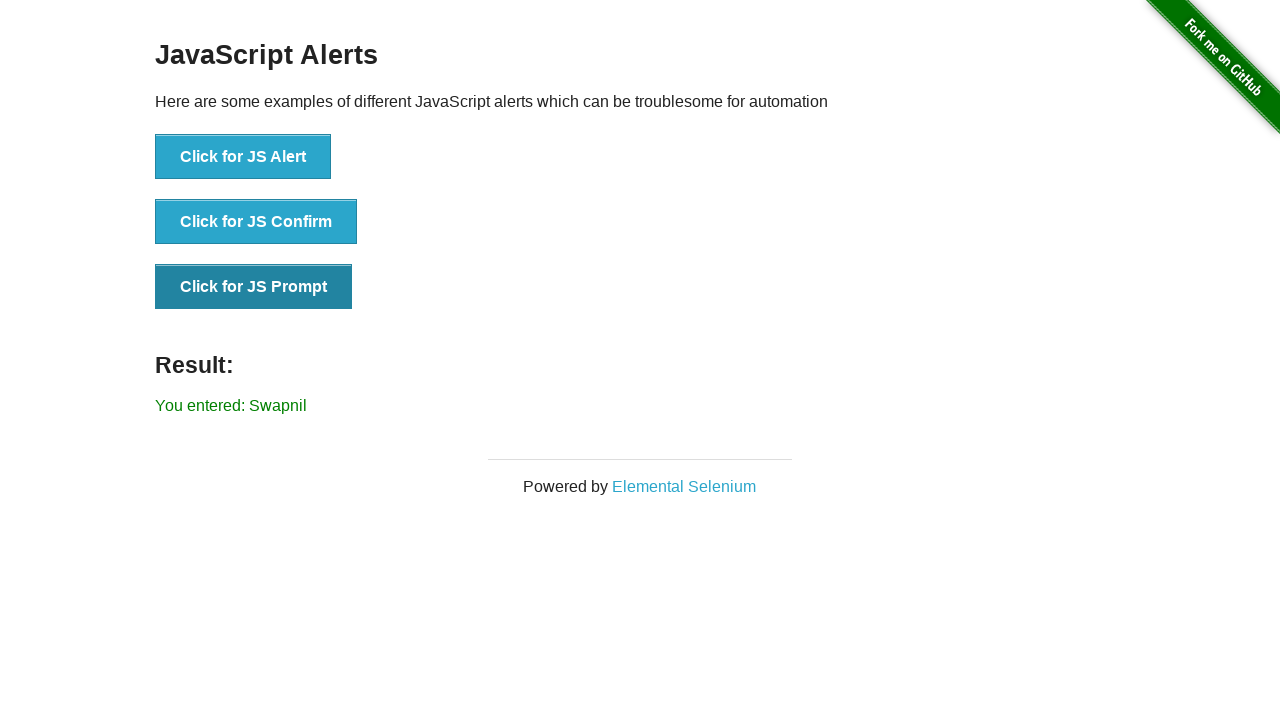